Tests the date picker widget by entering a date in the simple date picker and a date with time in the date-time picker.

Starting URL: https://demoqa.com/

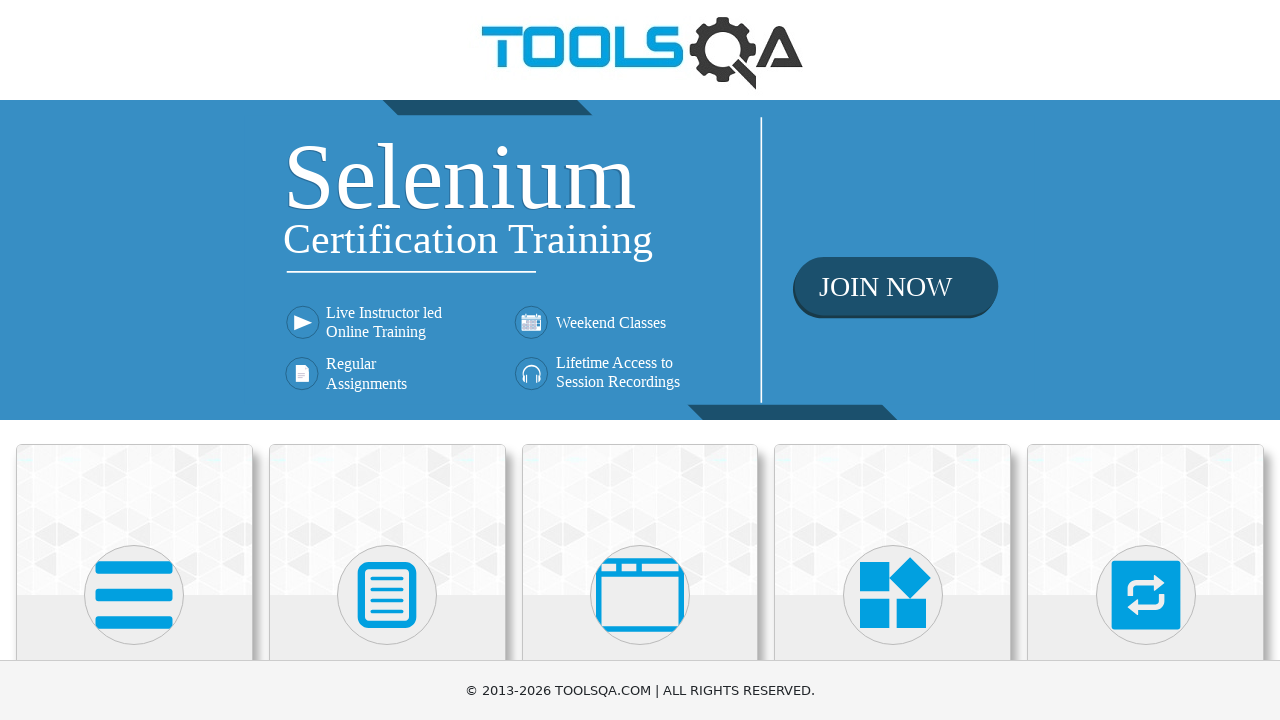

Clicked on Widgets category card at (893, 360) on text=Widgets
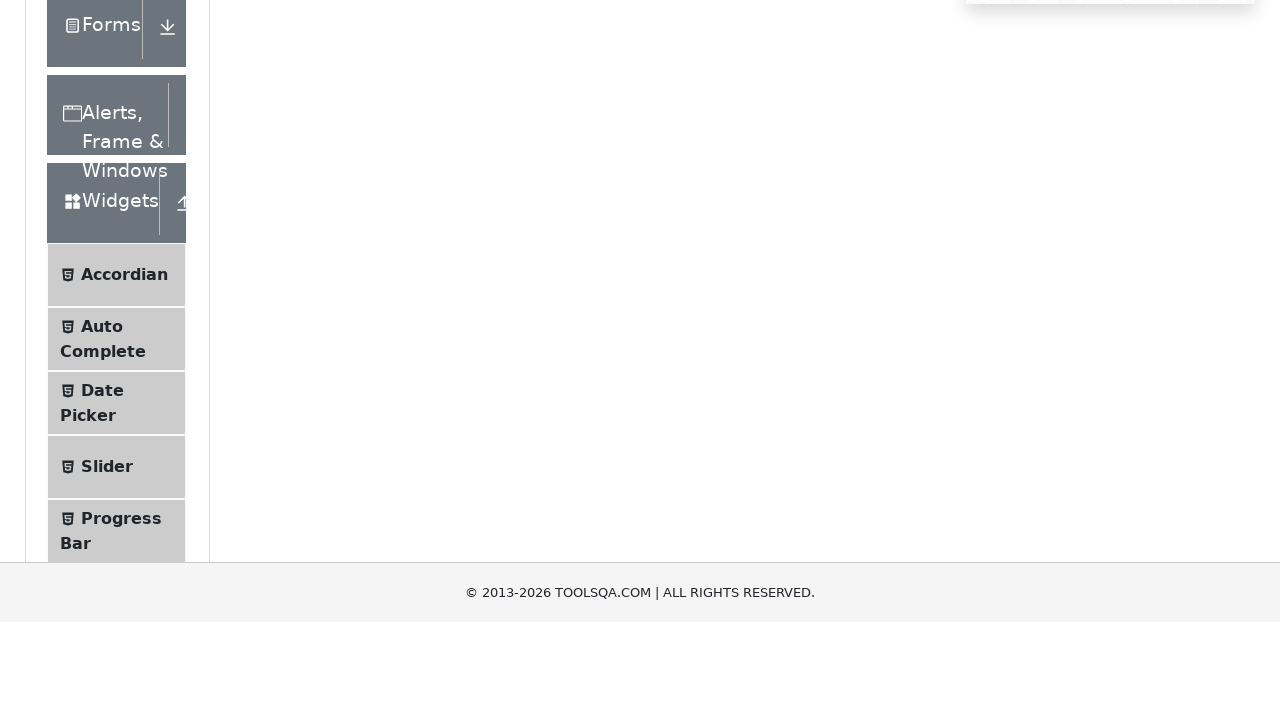

Clicked on Date Picker menu item at (102, 640) on text=Date Picker
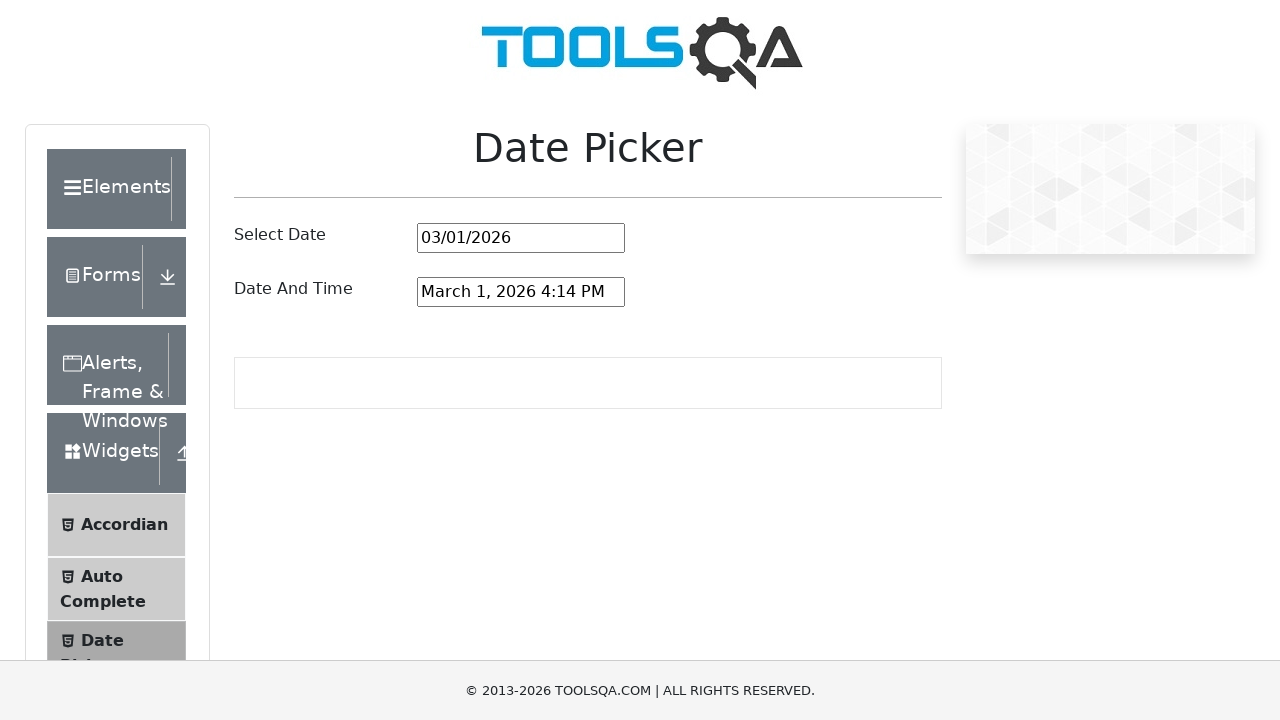

Clicked on simple date picker input field at (521, 238) on #datePickerMonthYearInput
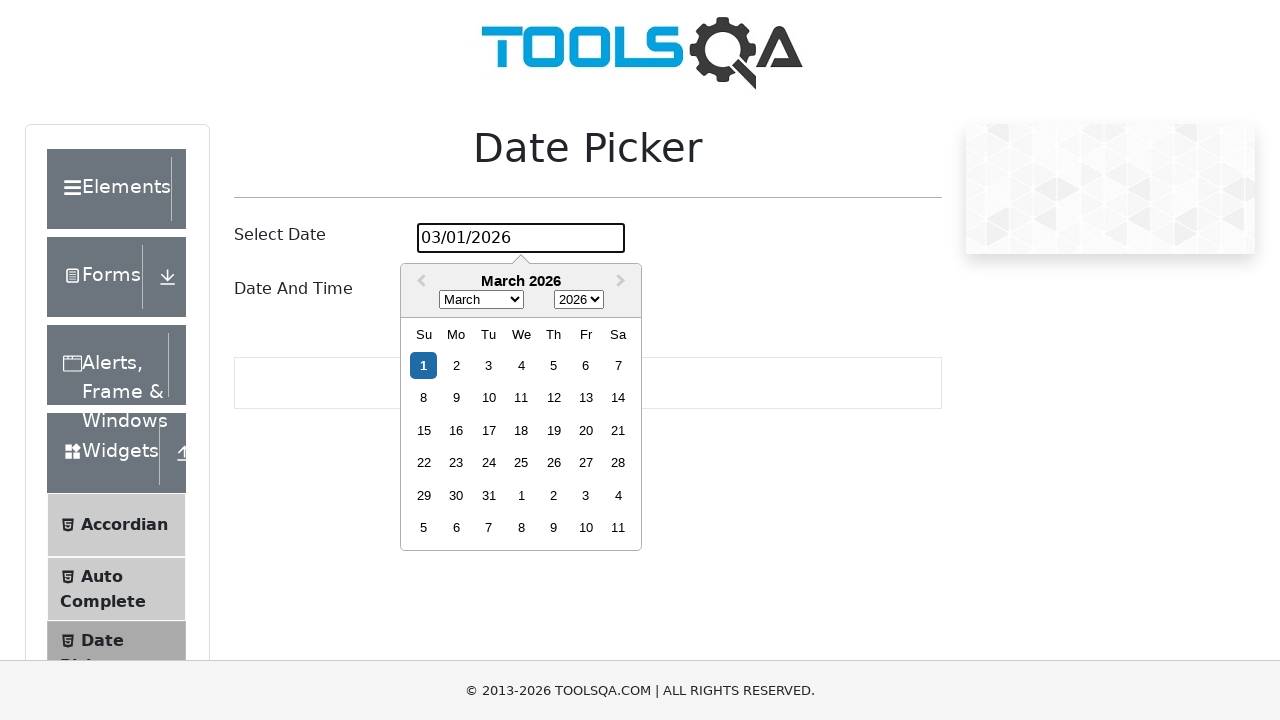

Cleared simple date picker input field on #datePickerMonthYearInput
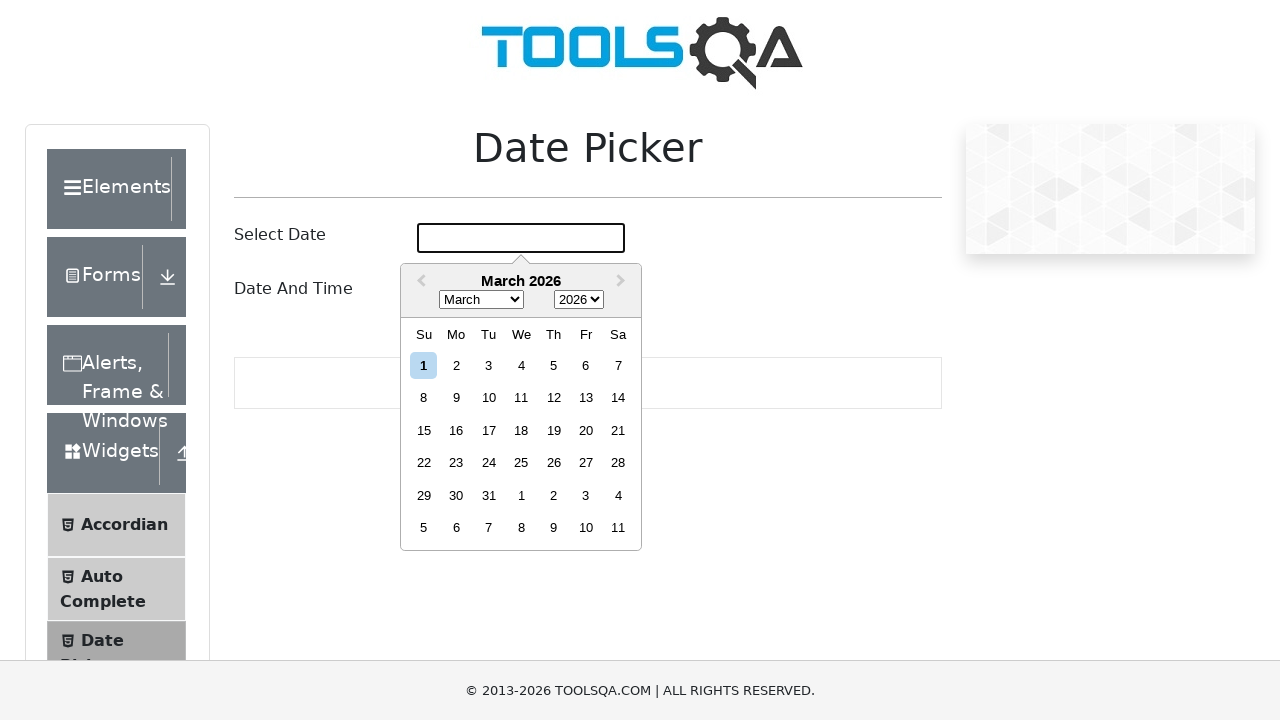

Typed date '03/08/1998' into simple date picker on #datePickerMonthYearInput
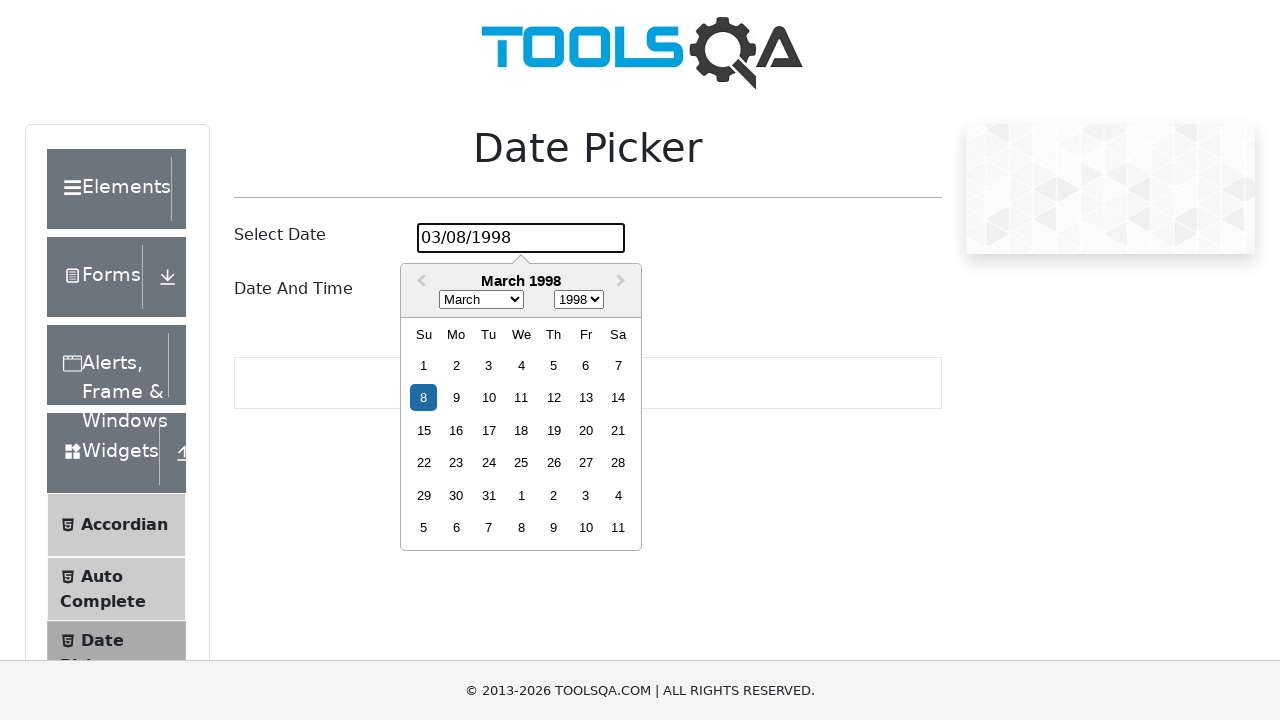

Pressed Enter to confirm simple date picker entry on #datePickerMonthYearInput
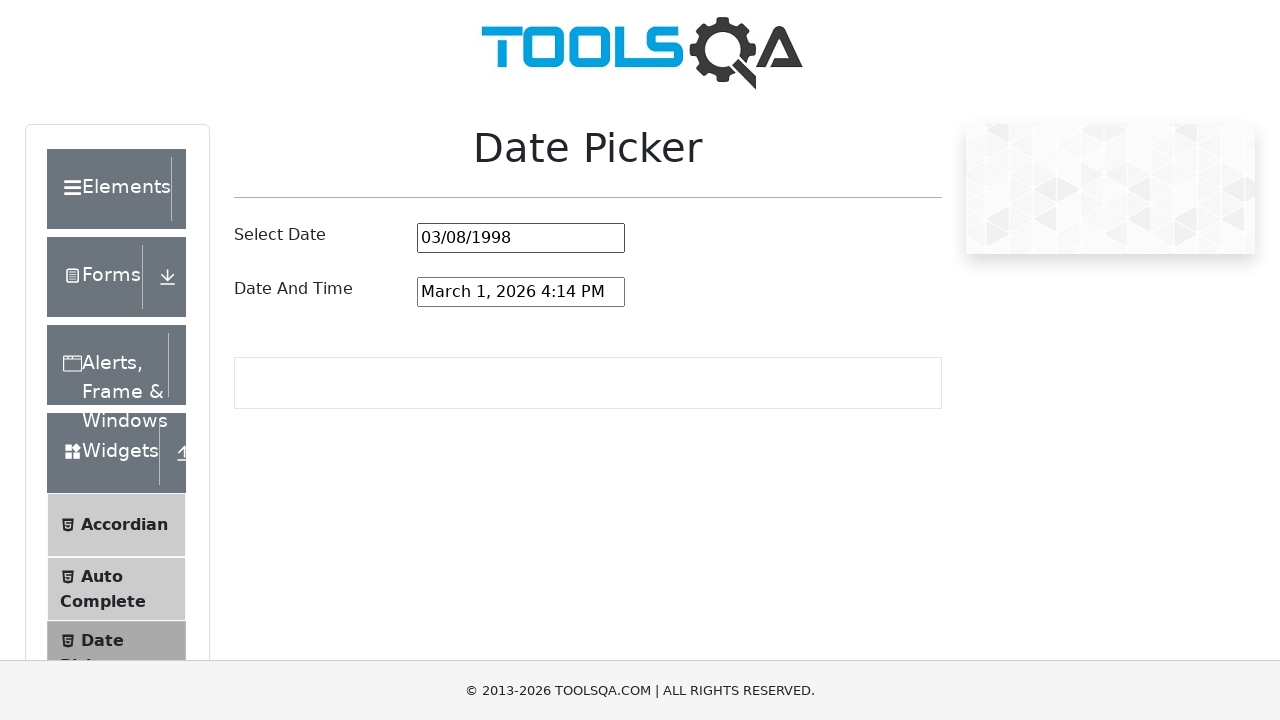

Clicked on date and time picker input field at (521, 292) on #dateAndTimePickerInput
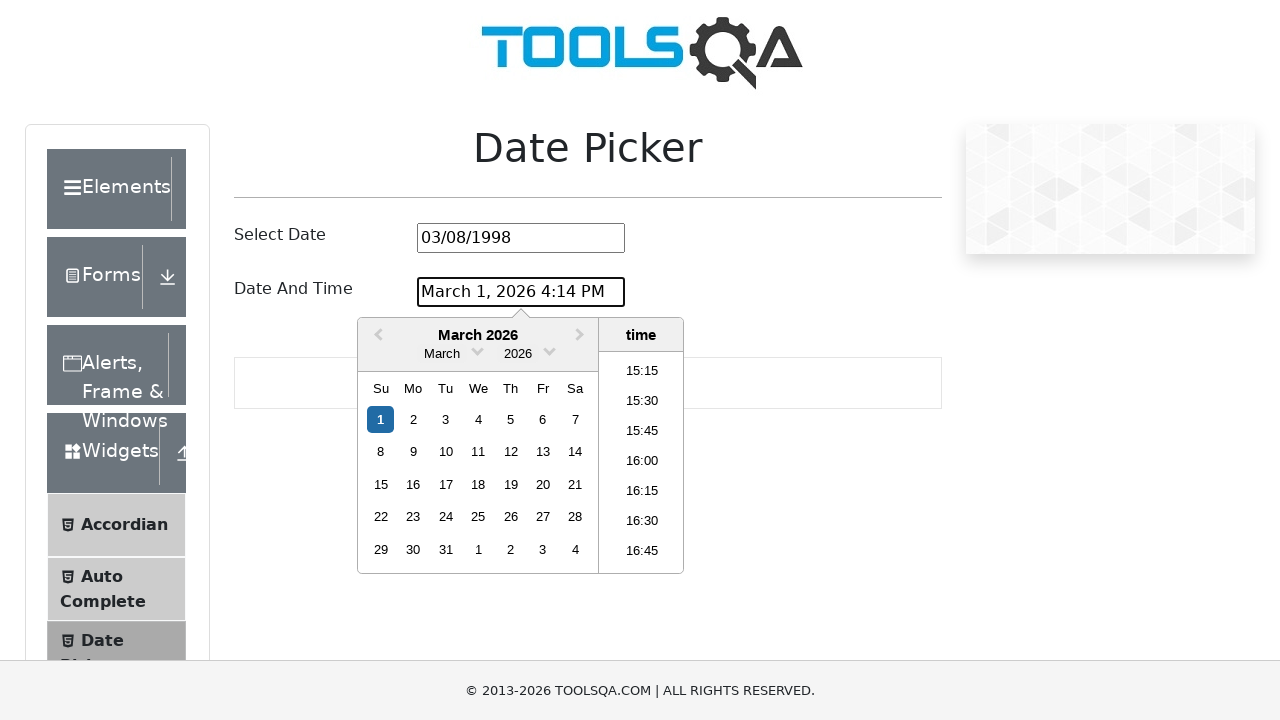

Cleared date and time picker input field on #dateAndTimePickerInput
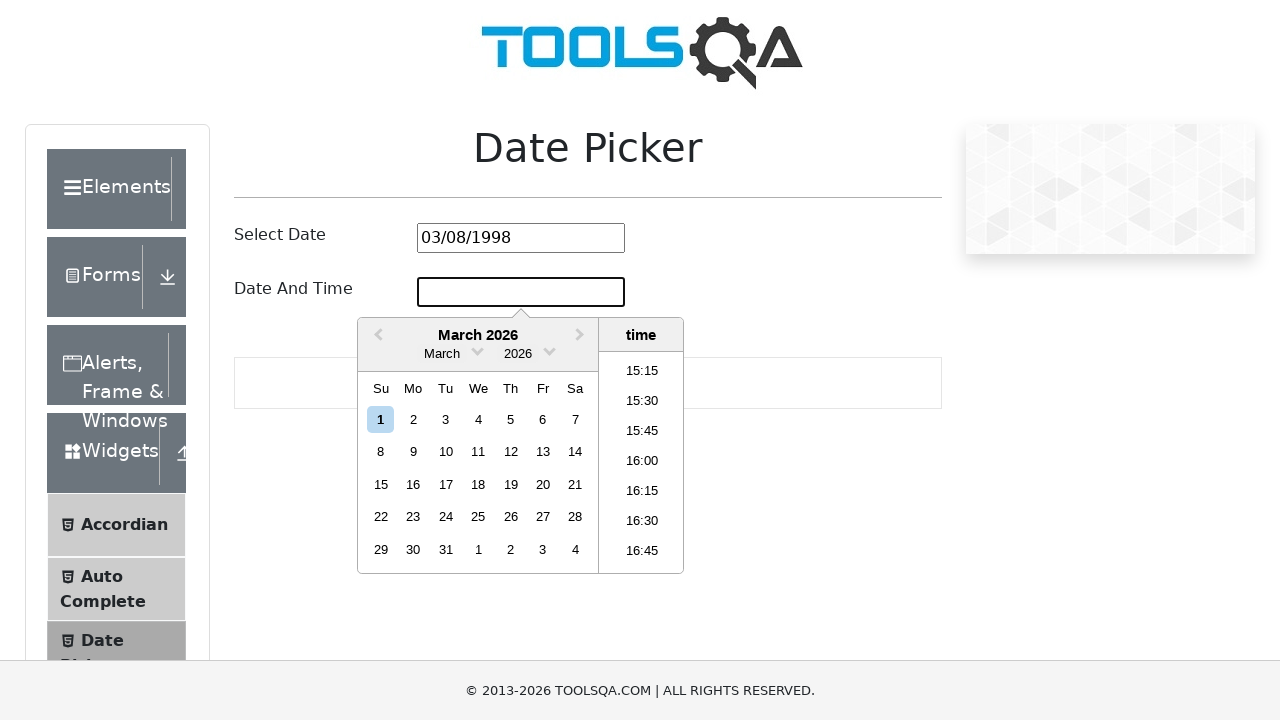

Typed date and time 'March 8, 1998 2:30 PM' into date and time picker on #dateAndTimePickerInput
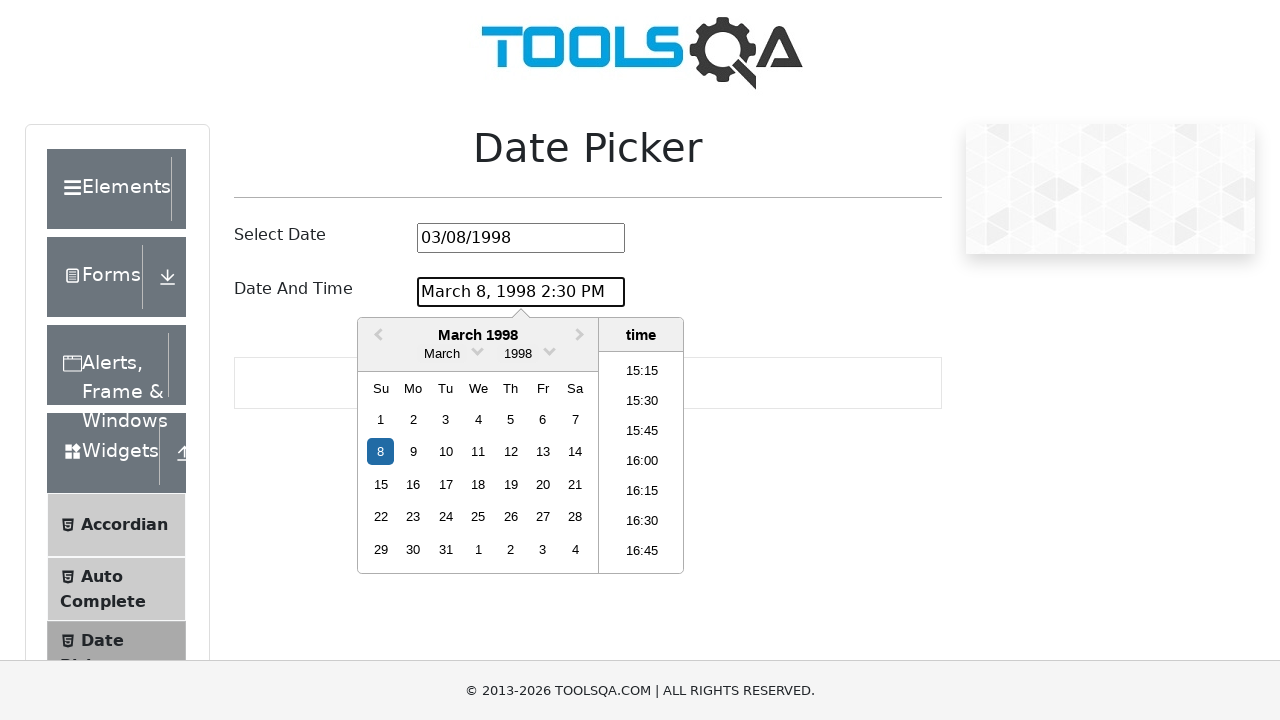

Pressed Enter to confirm date and time picker entry on #dateAndTimePickerInput
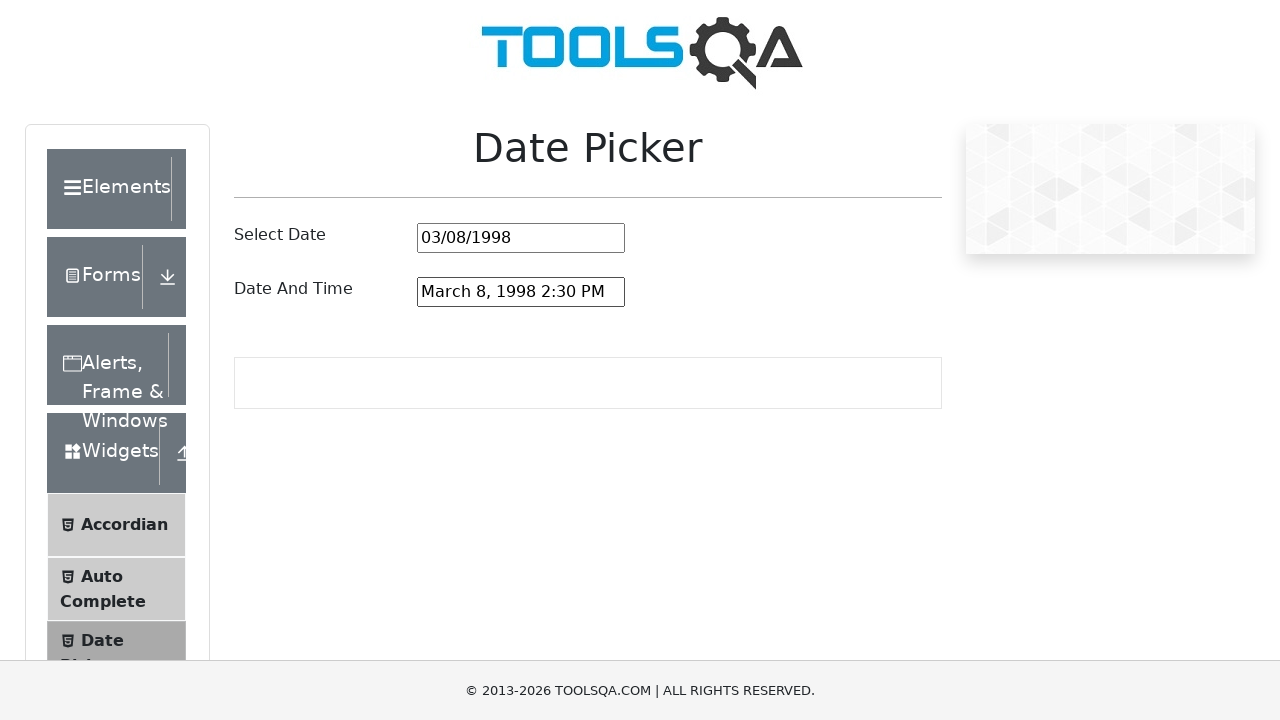

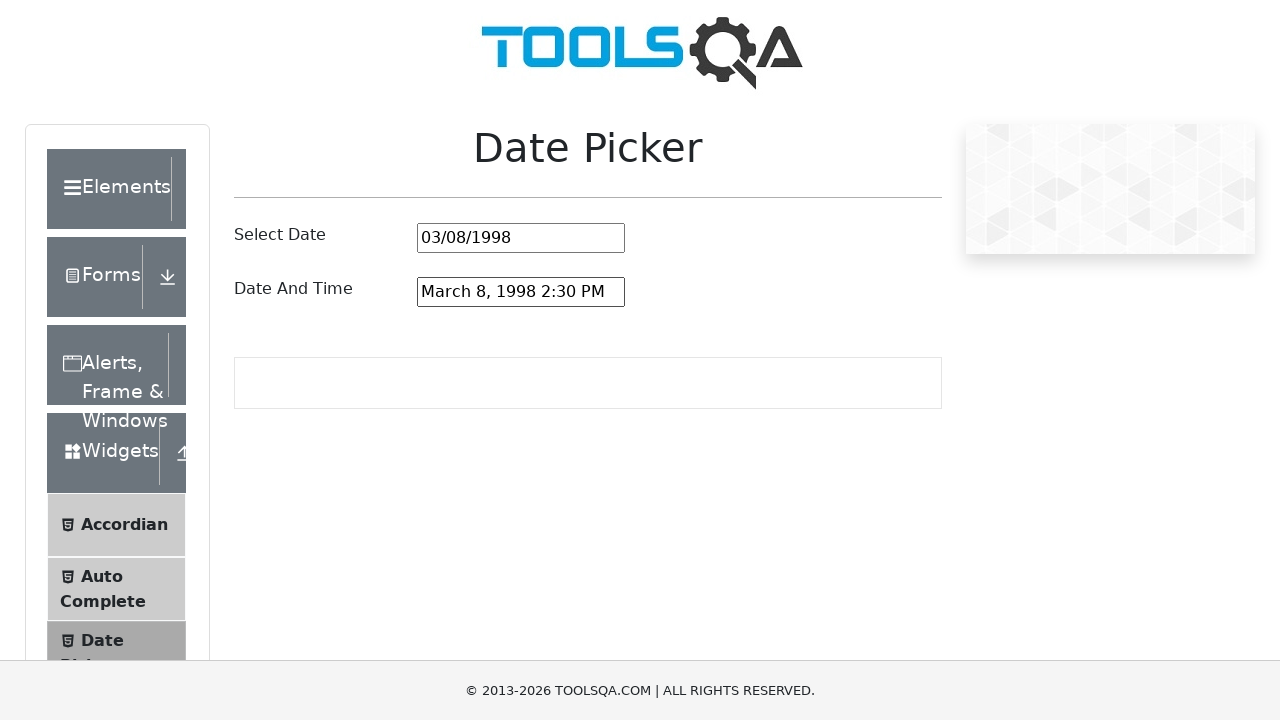